Tests marking individual todo items as complete using their checkboxes

Starting URL: https://demo.playwright.dev/todomvc

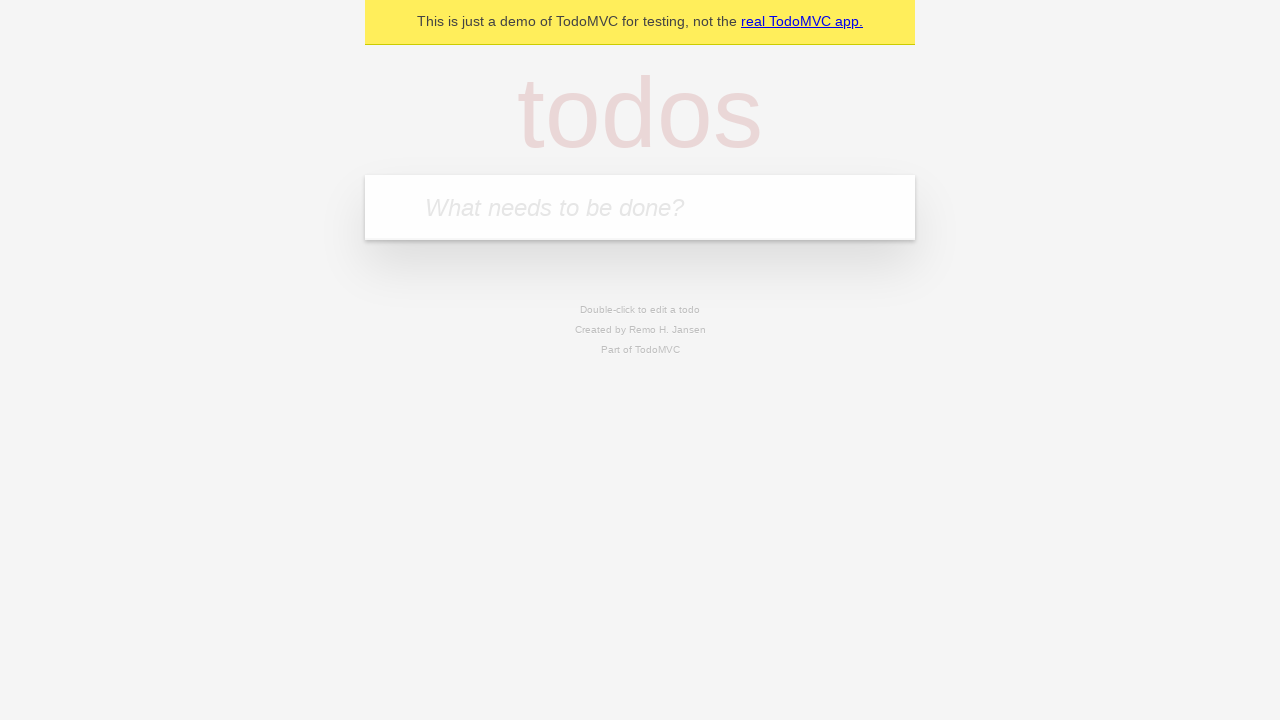

Navigated to TodoMVC demo page
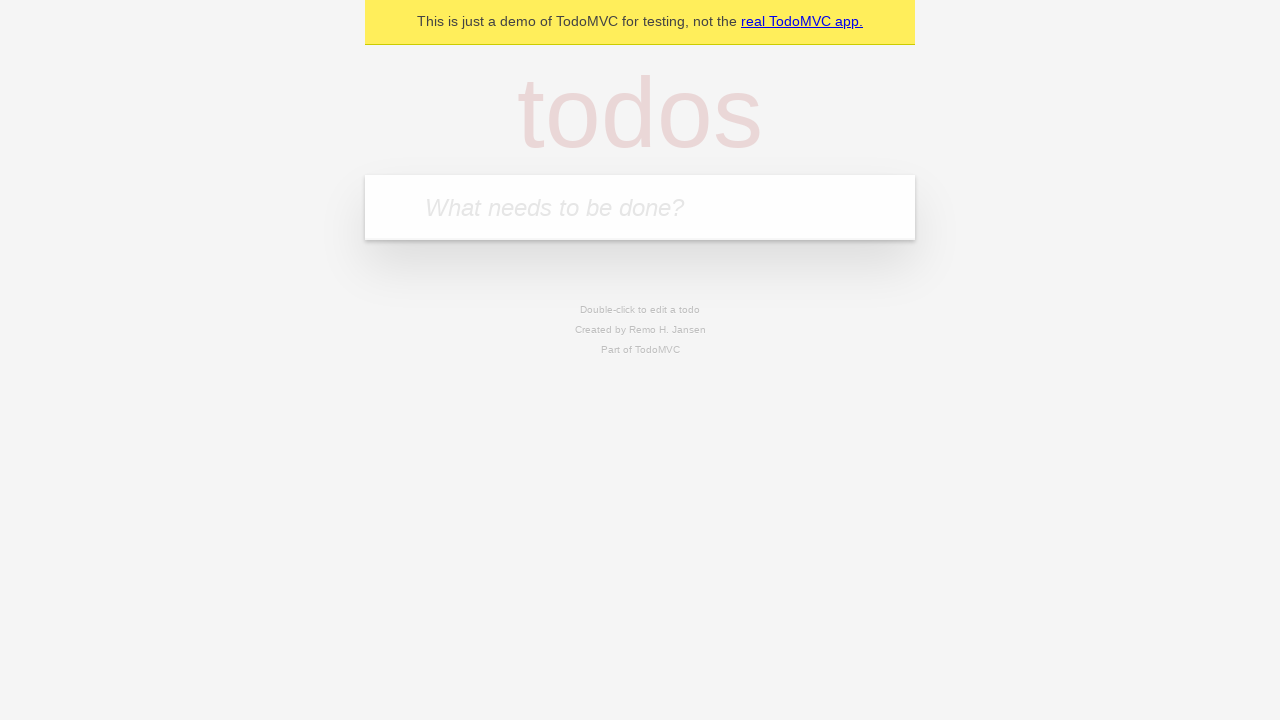

Located the new todo input field
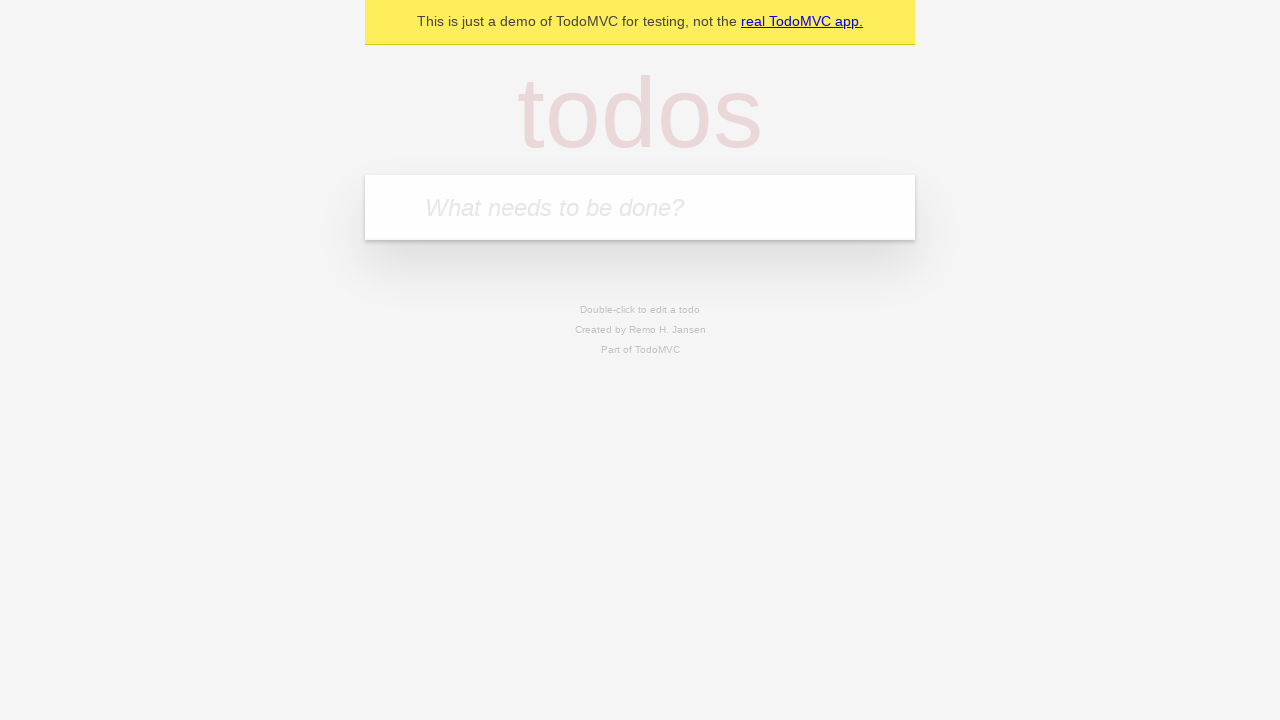

Filled new todo input with 'buy some cheese' on internal:attr=[placeholder="What needs to be done?"i]
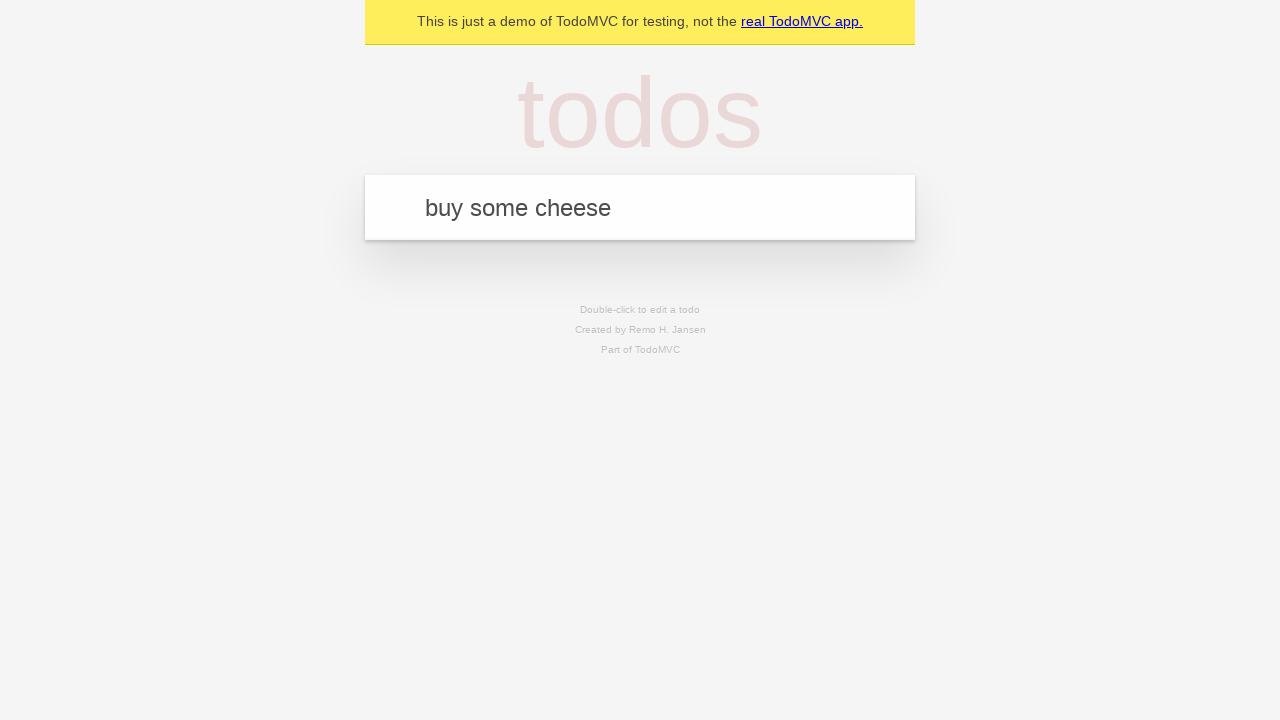

Pressed Enter to create todo item 'buy some cheese' on internal:attr=[placeholder="What needs to be done?"i]
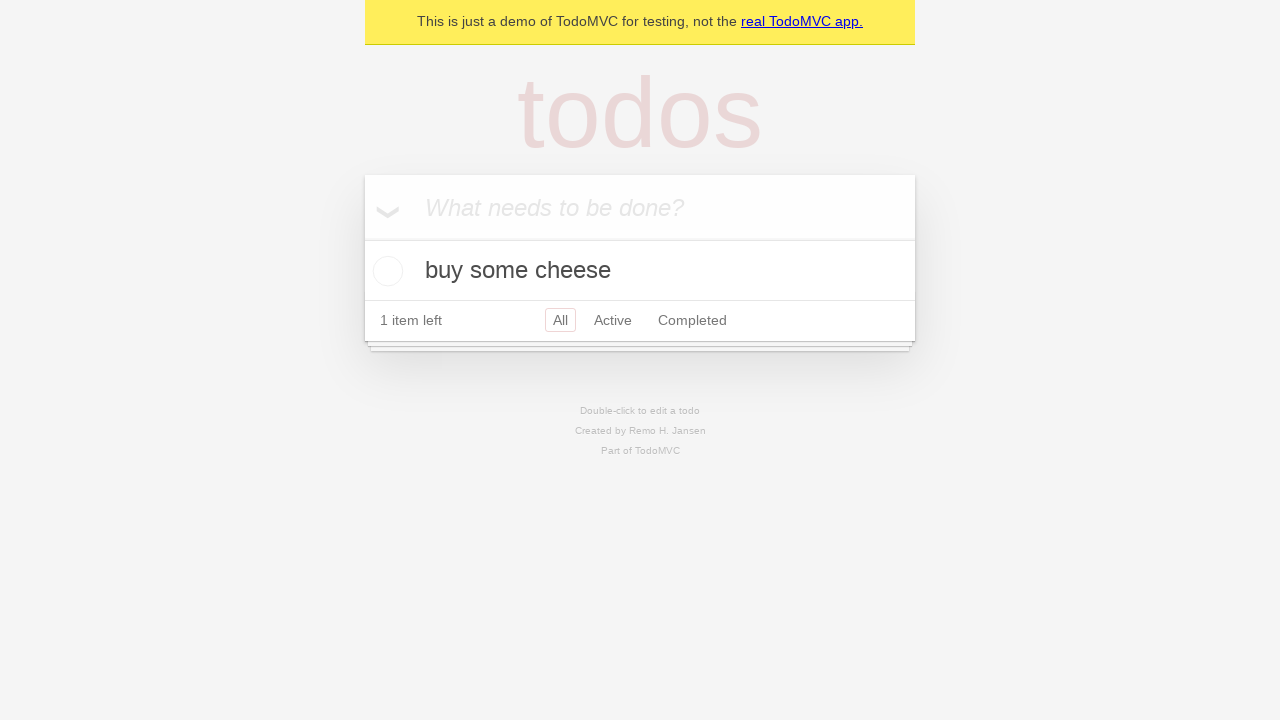

Filled new todo input with 'feed the cat' on internal:attr=[placeholder="What needs to be done?"i]
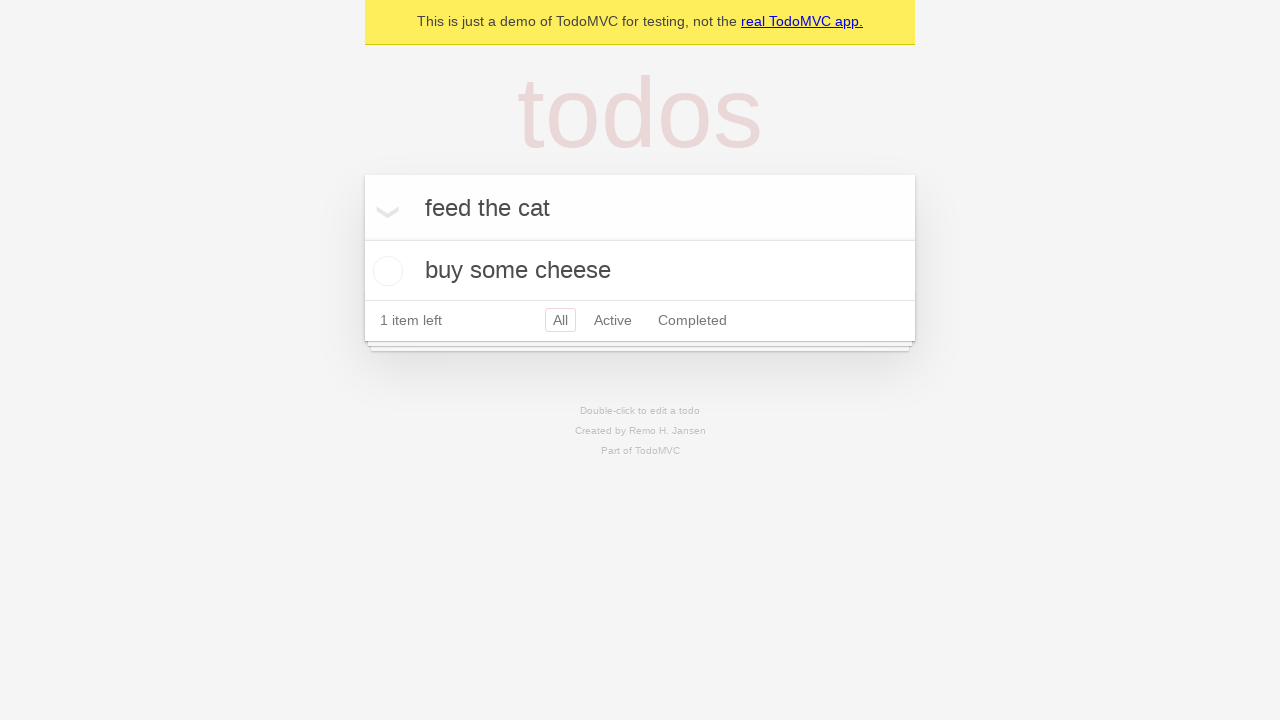

Pressed Enter to create todo item 'feed the cat' on internal:attr=[placeholder="What needs to be done?"i]
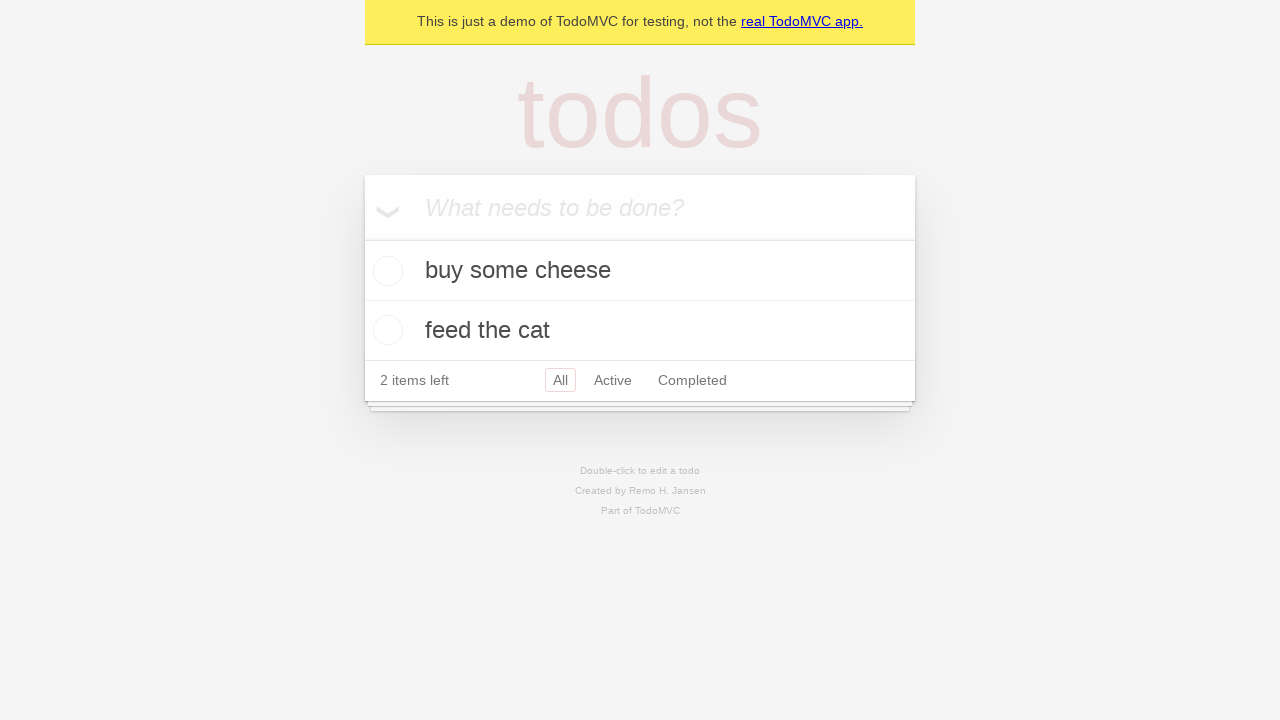

Waited for second todo item to appear
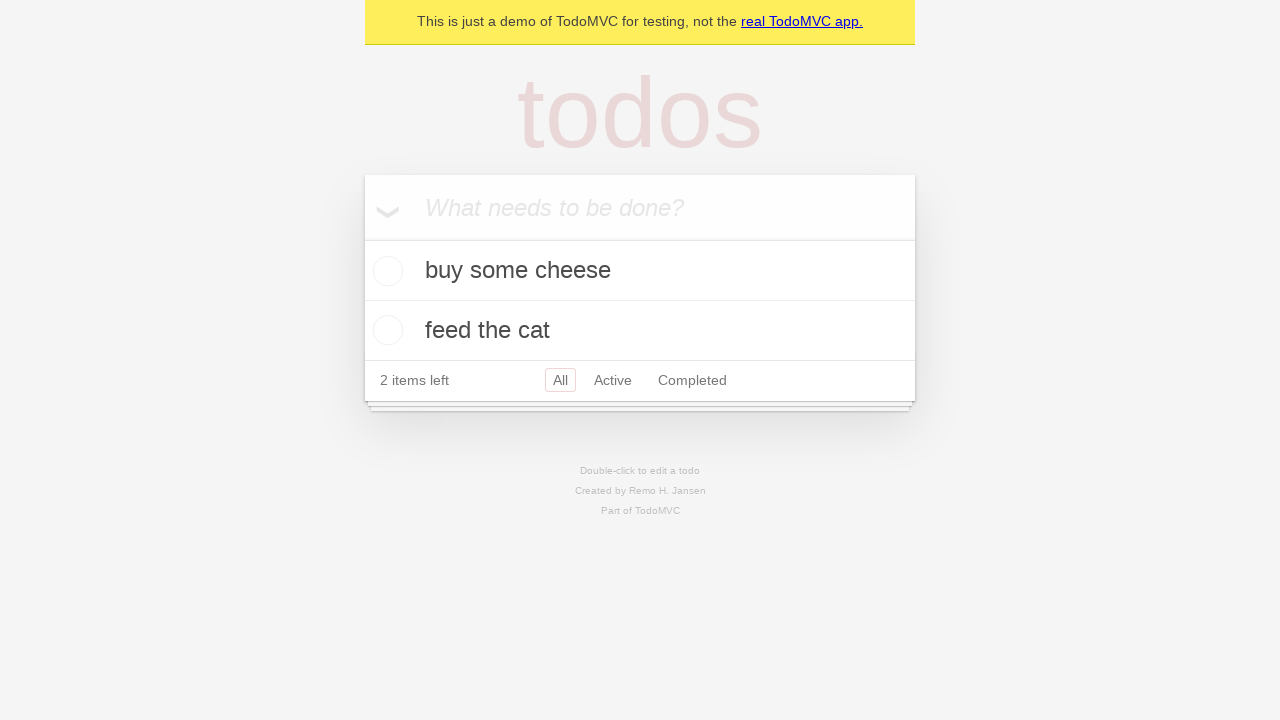

Located the first todo item
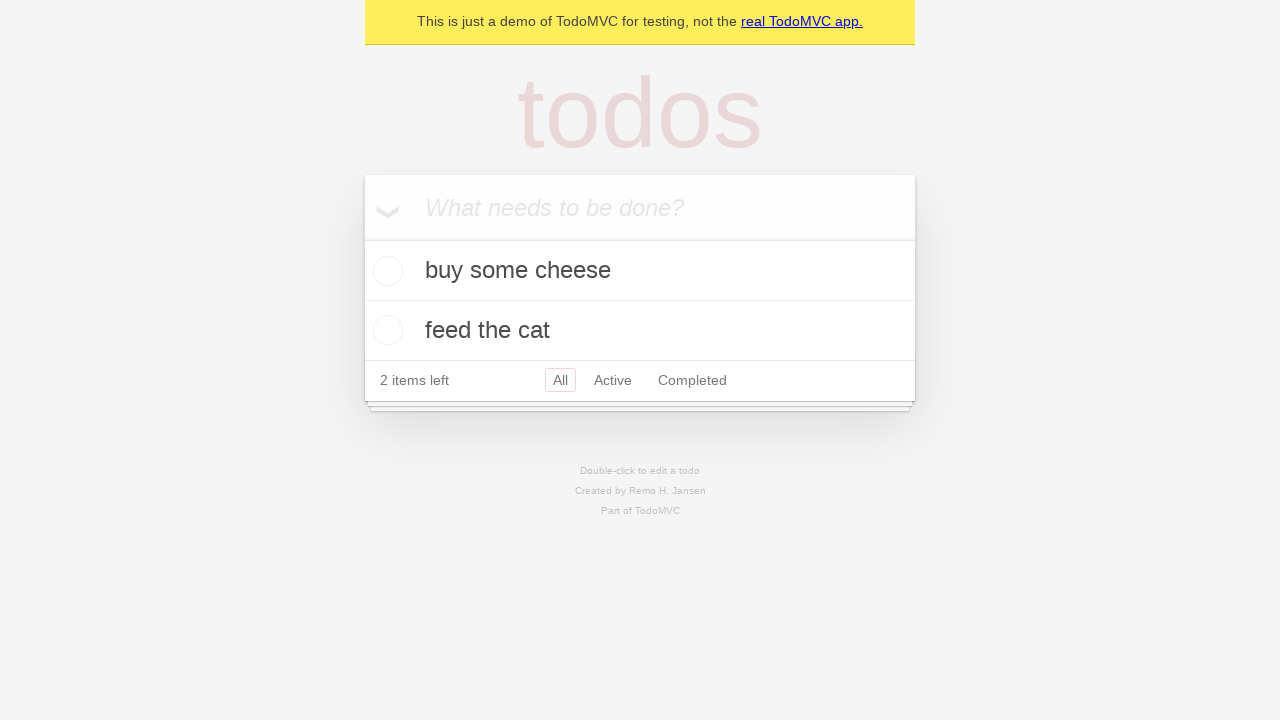

Marked first todo item as complete by checking its checkbox at (385, 271) on [data-testid='todo-item'] >> nth=0 >> internal:role=checkbox
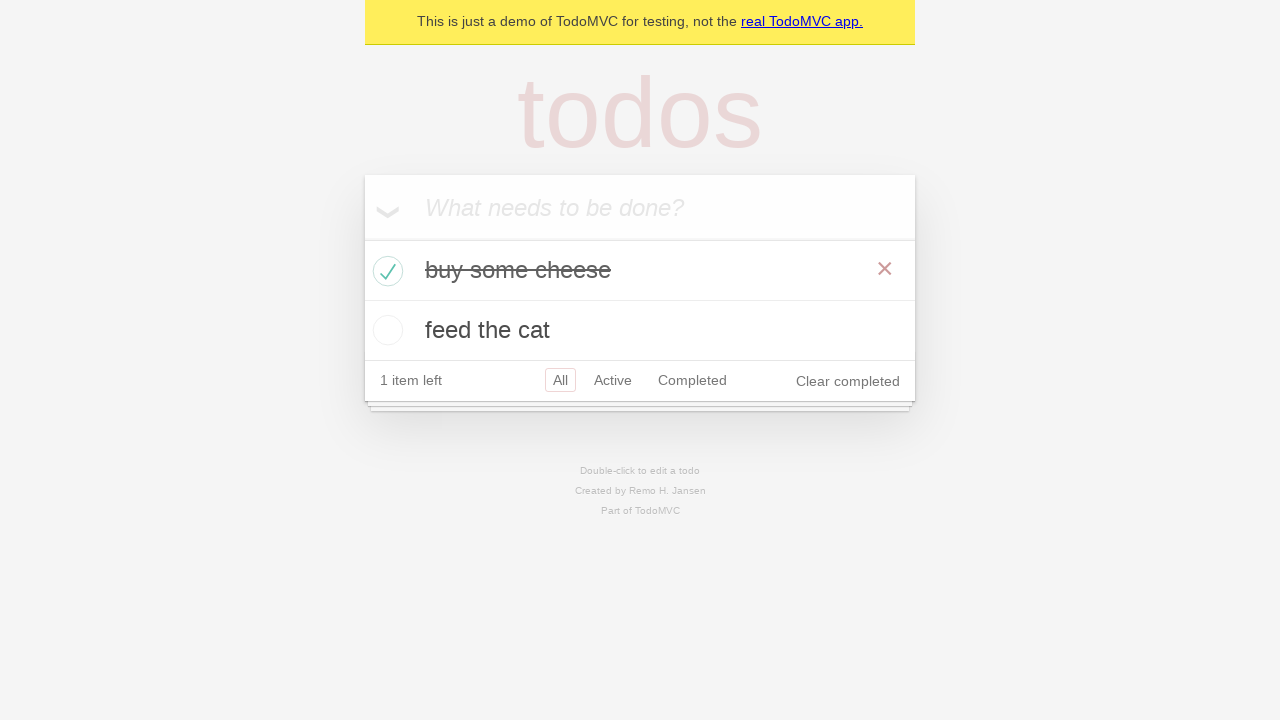

Located the second todo item
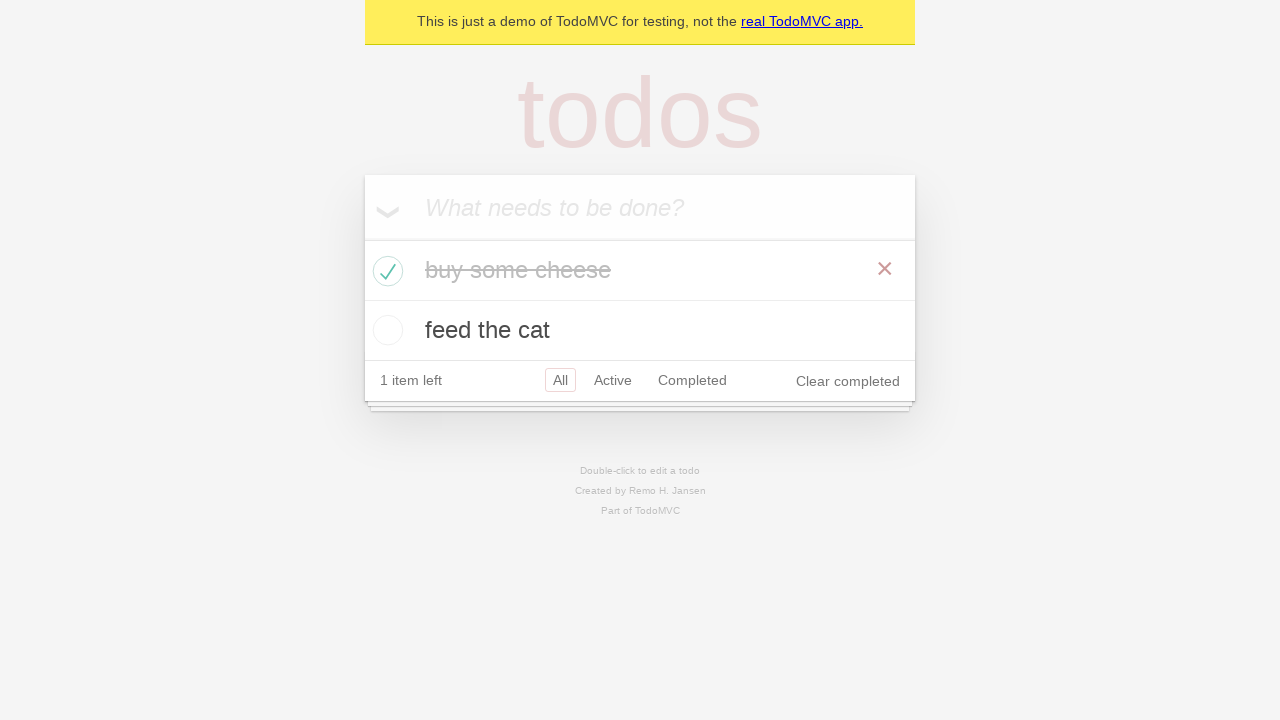

Marked second todo item as complete by checking its checkbox at (385, 330) on [data-testid='todo-item'] >> nth=1 >> internal:role=checkbox
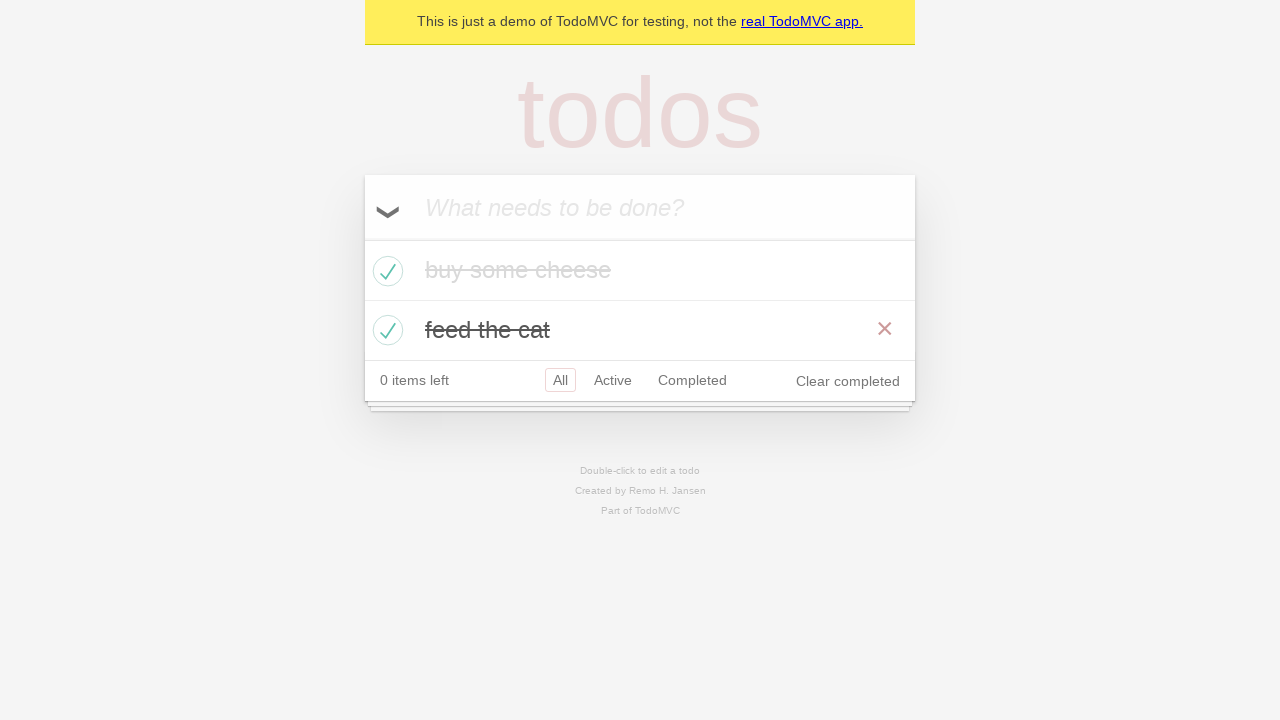

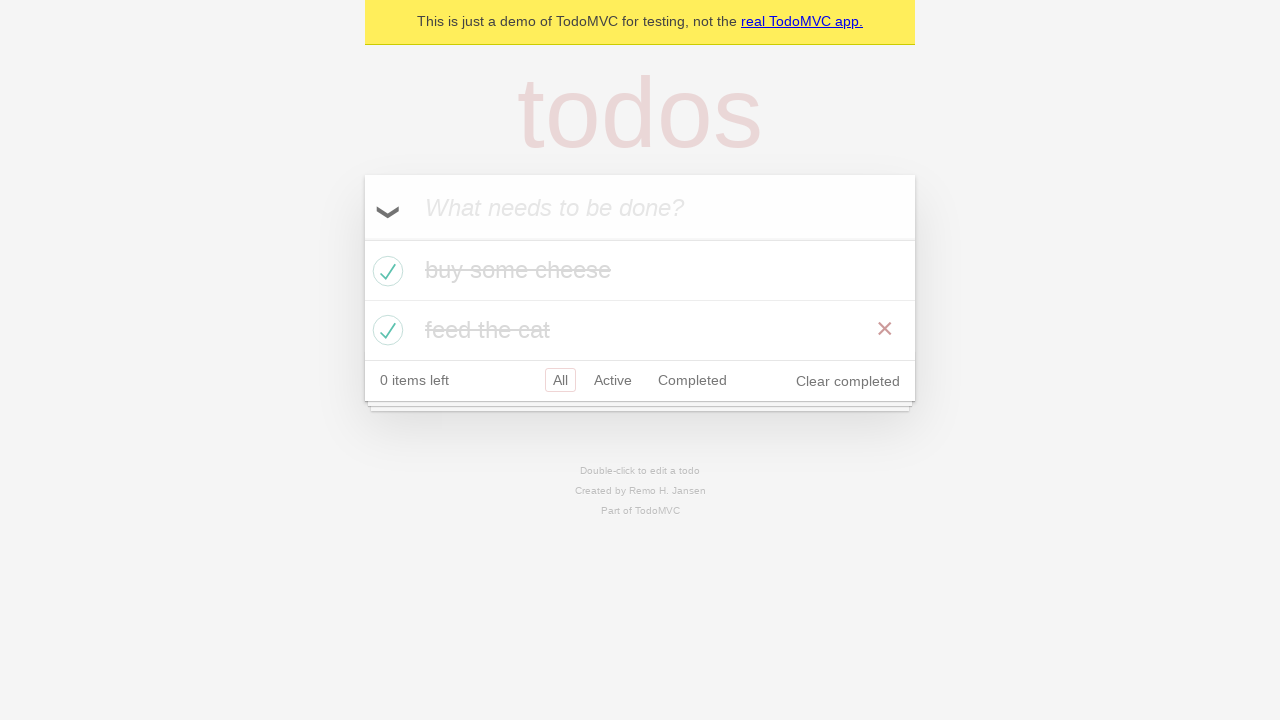